Tests alert handling functionality by triggering different types of alerts and interacting with them (accepting and dismissing)

Starting URL: https://demoqa.com/alerts

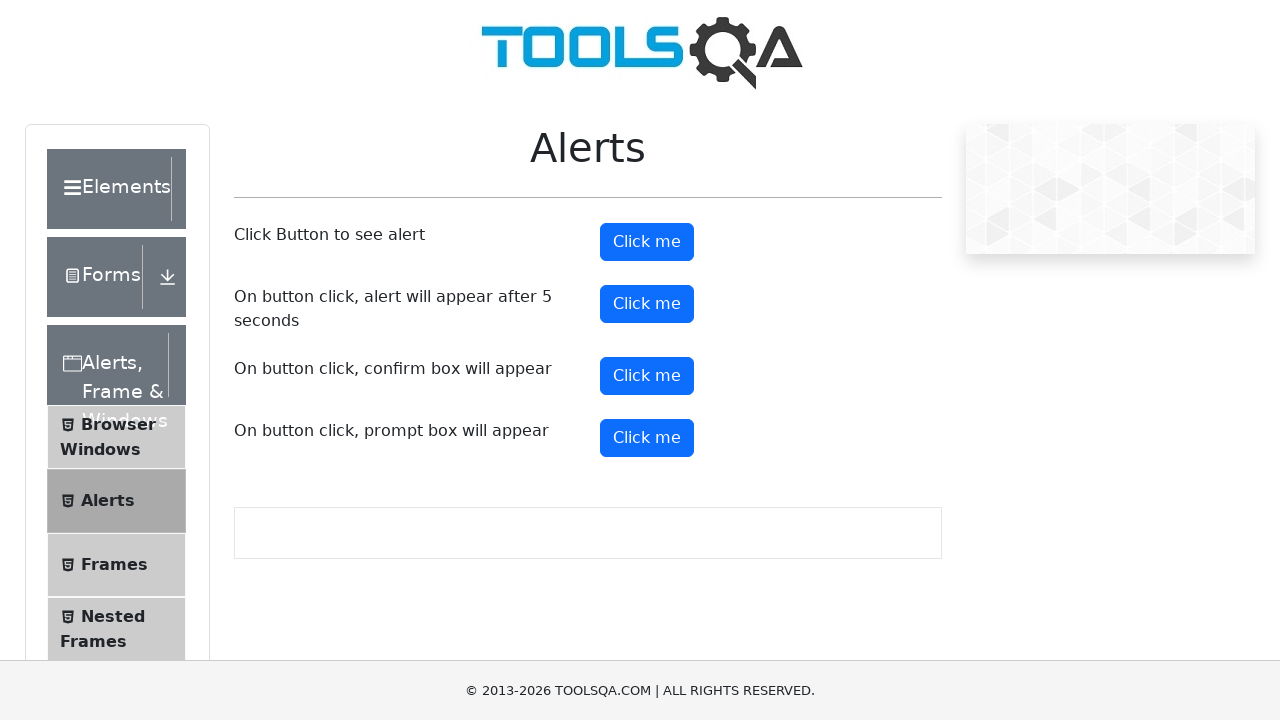

Clicked button to trigger first alert at (647, 242) on #alertButton
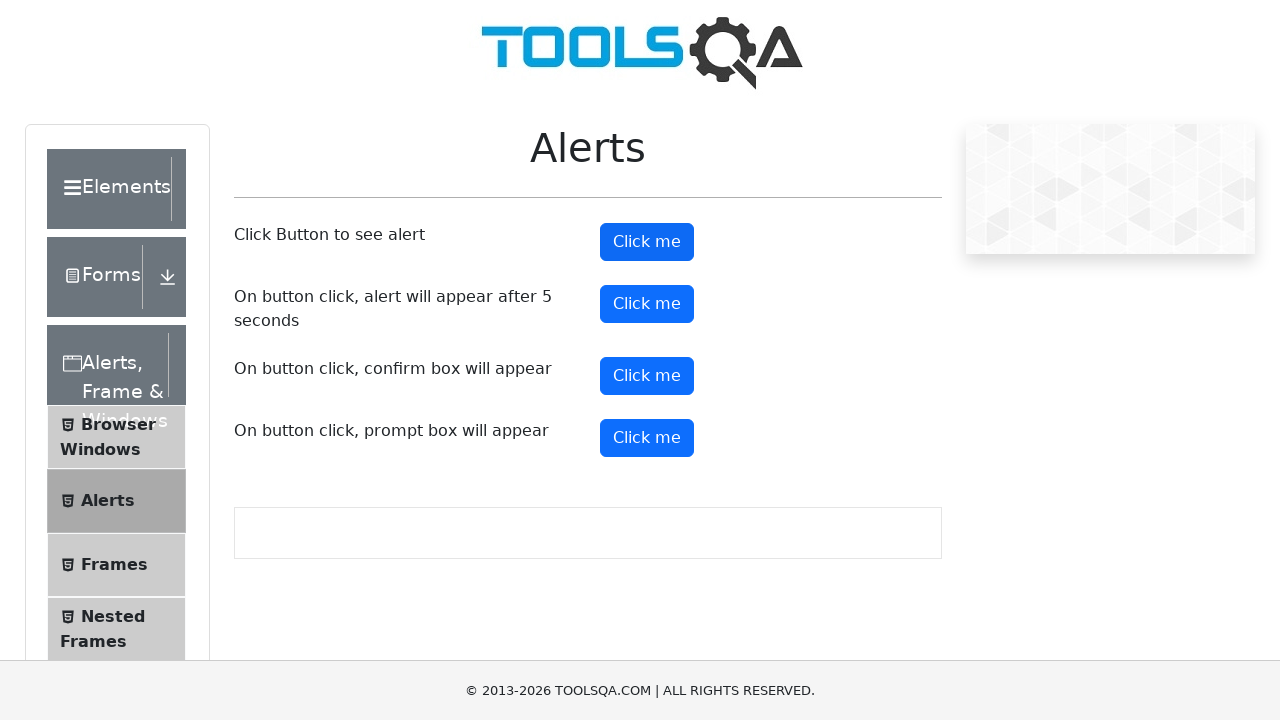

Set up dialog handler to accept alerts
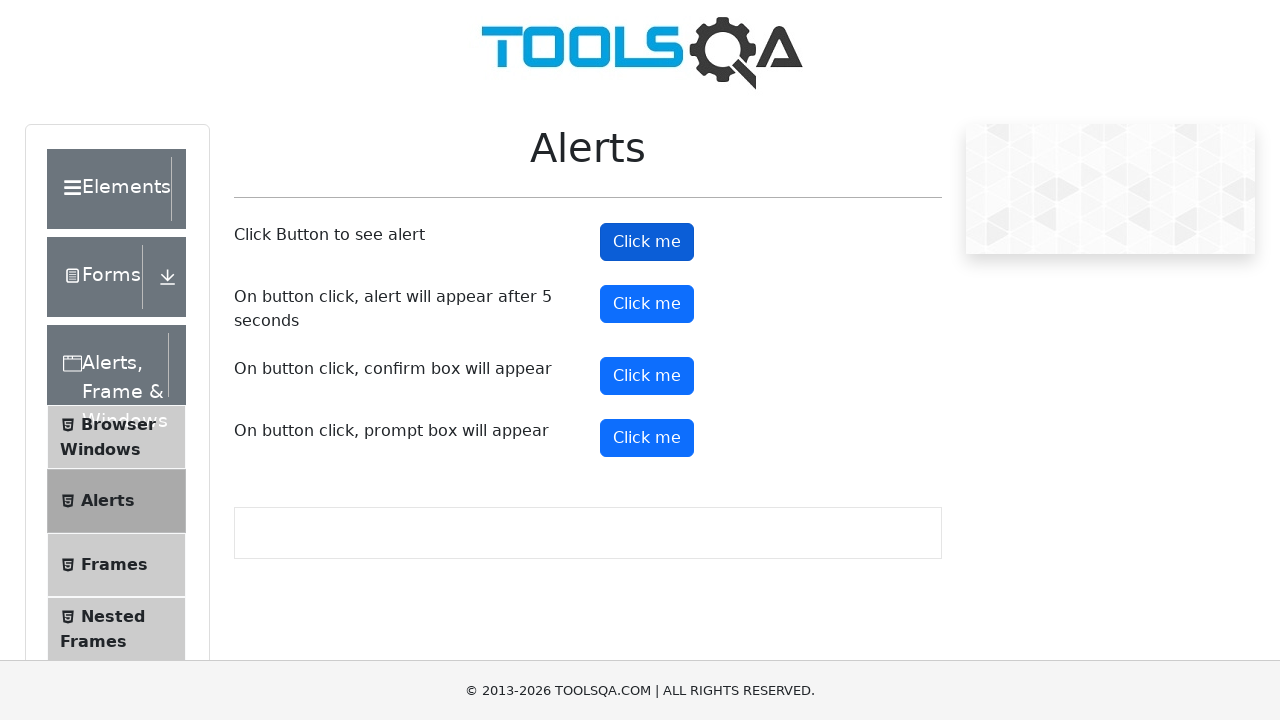

Waited 500ms for first alert to be handled
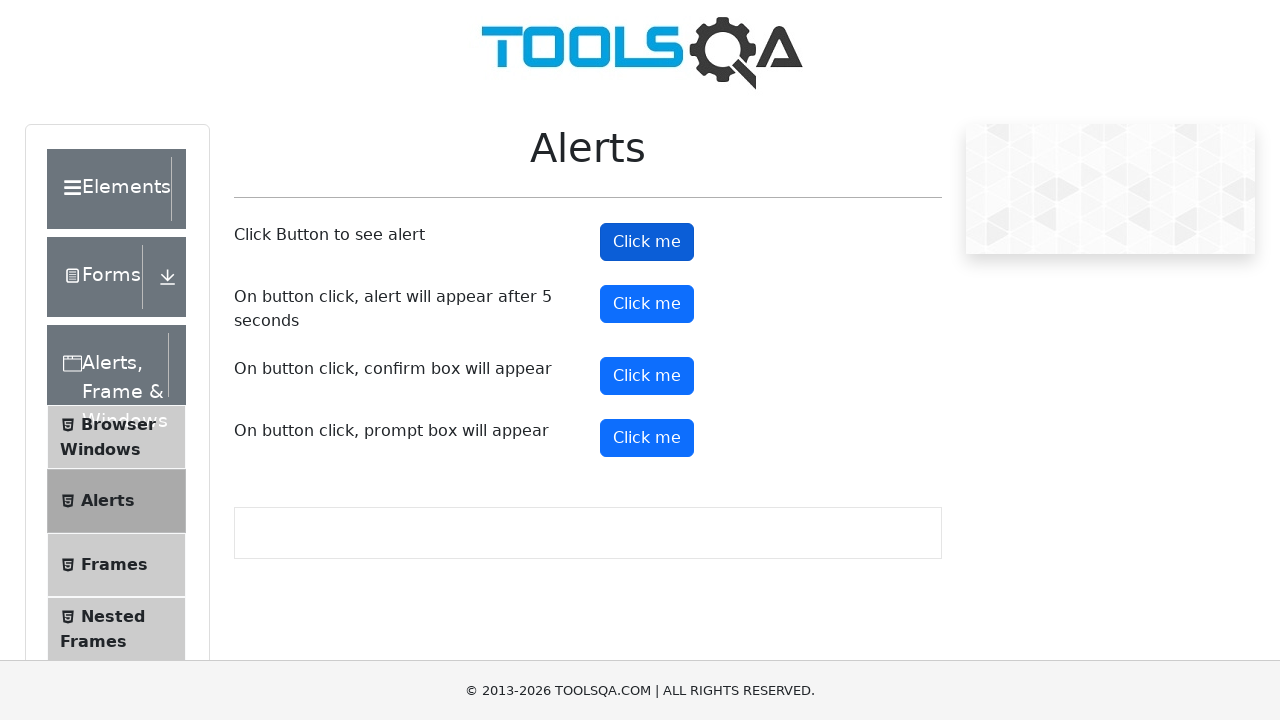

Clicked button to trigger confirmation dialog at (647, 376) on #confirmButton
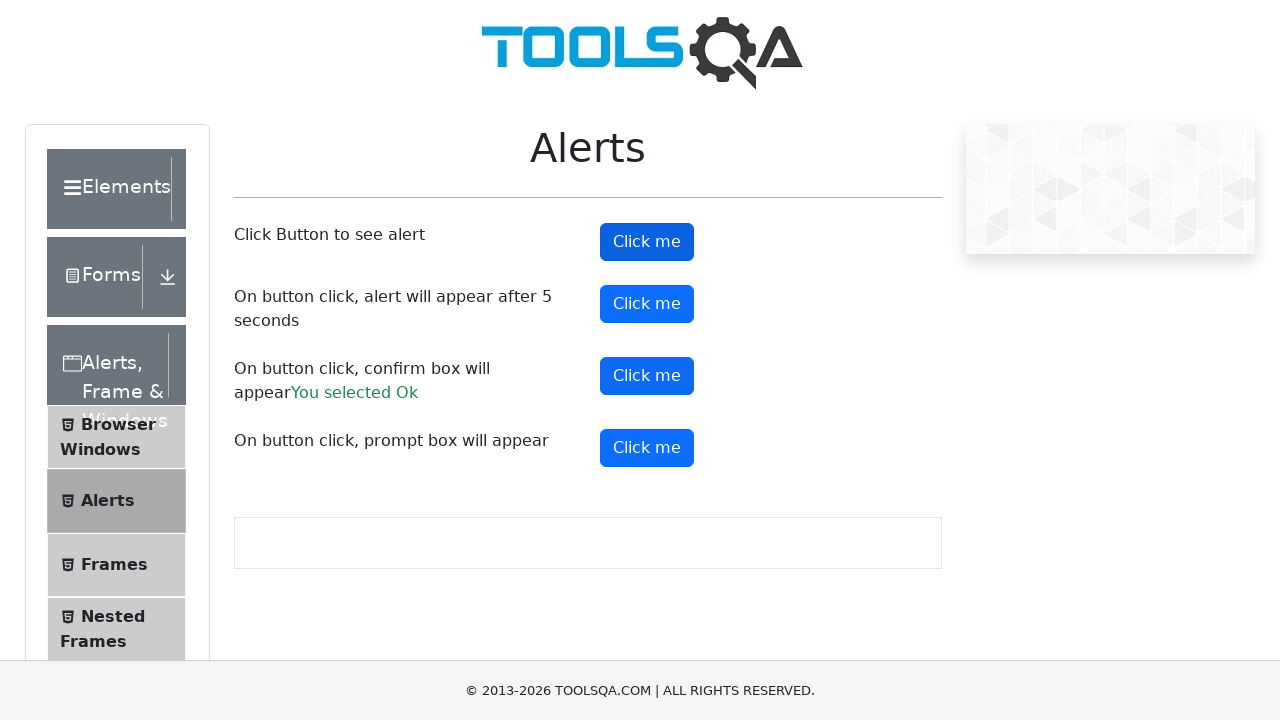

Set up dialog handler to dismiss confirmation dialog
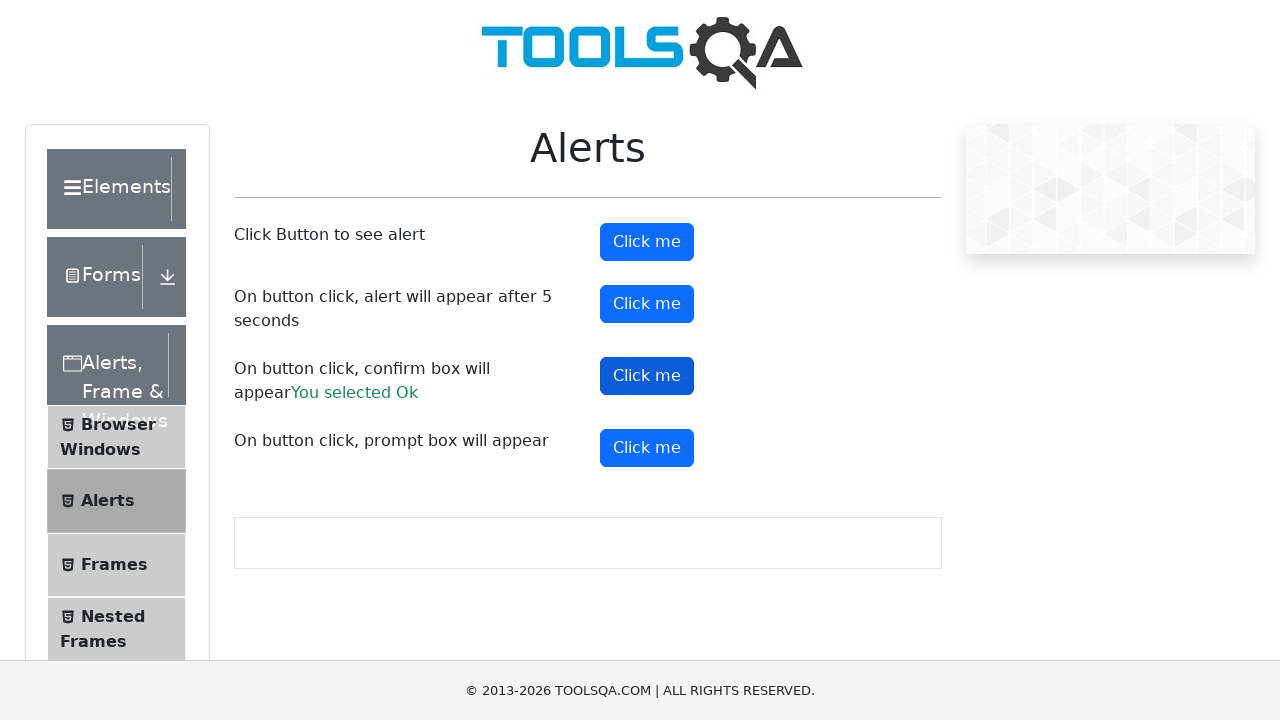

Waited 500ms for confirmation dialog to be dismissed
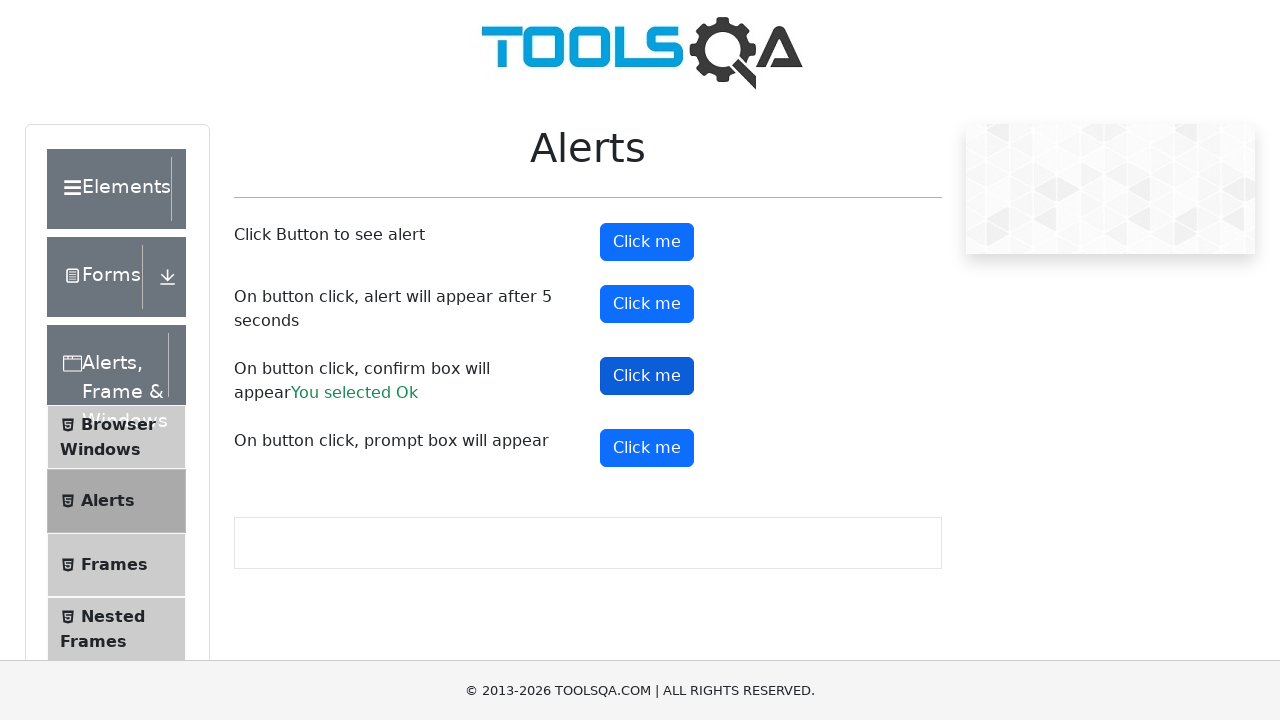

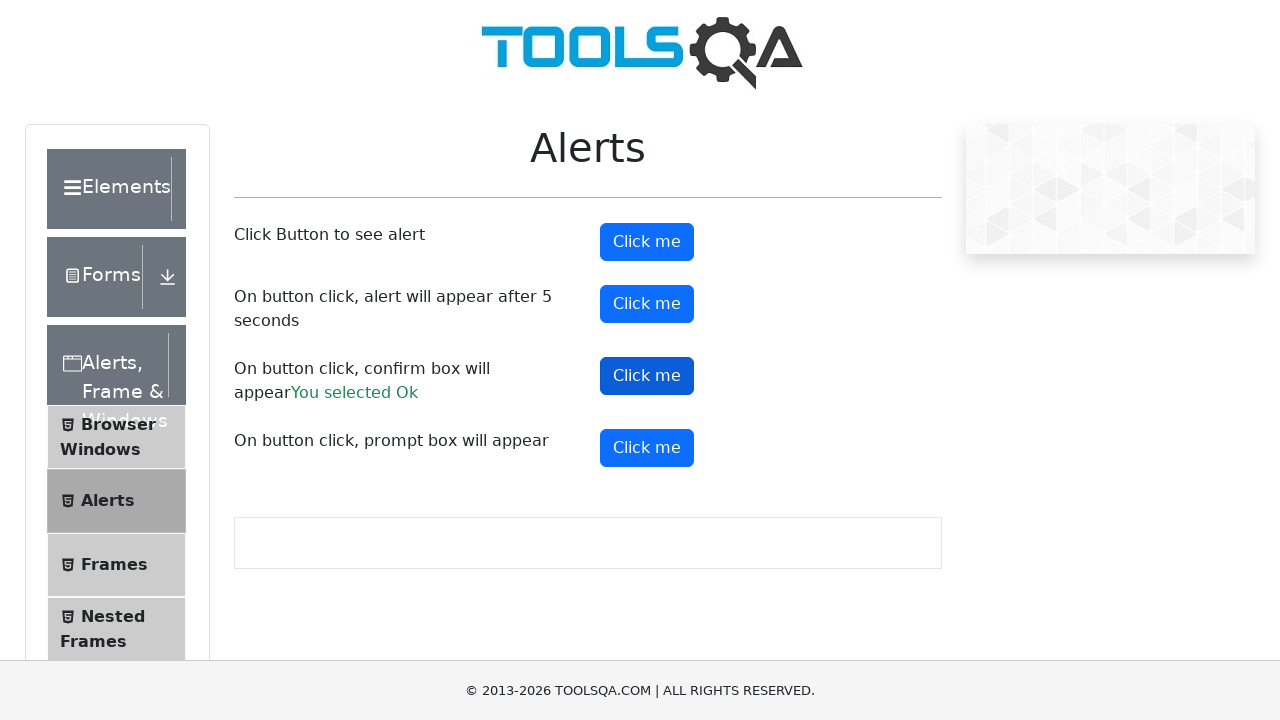